Tests various JavaScript event triggers by clicking buttons with different interaction types (click, double-click, right-click, hover, keyboard events) and verifies all 11 events were triggered successfully.

Starting URL: https://testpages.herokuapp.com/styled/events/javascript-events.html

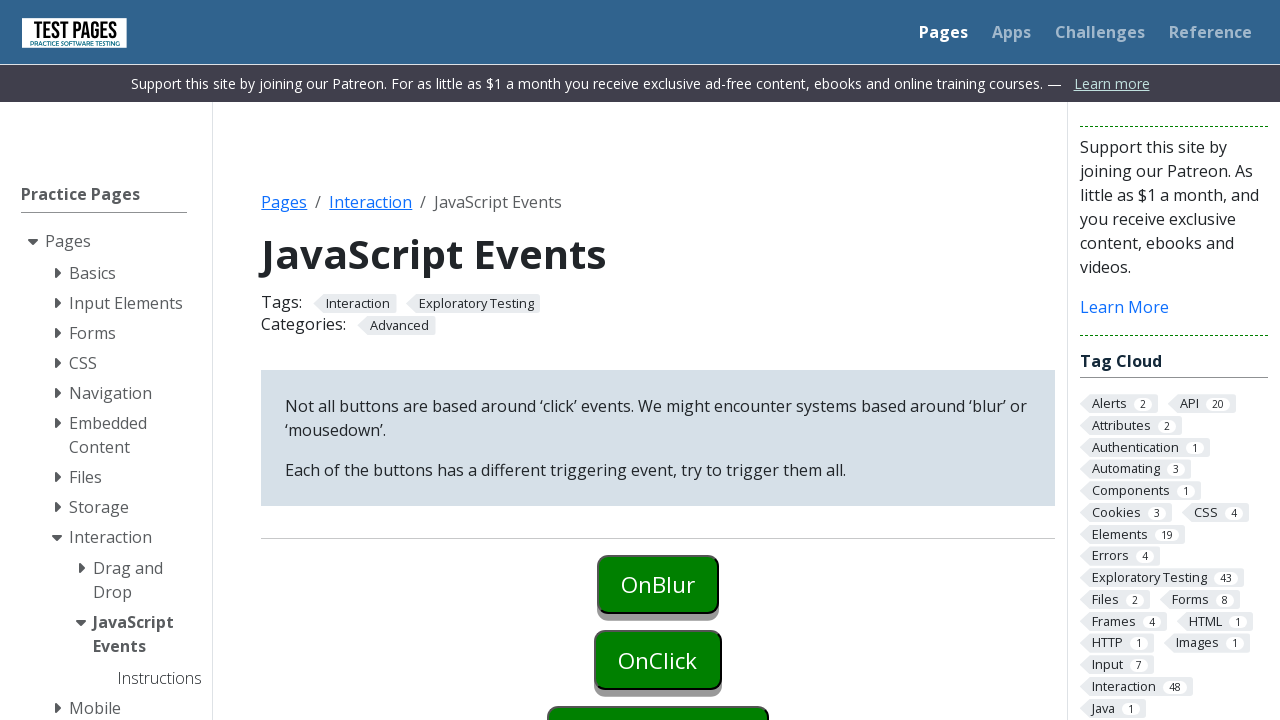

Navigated to JavaScript events test page
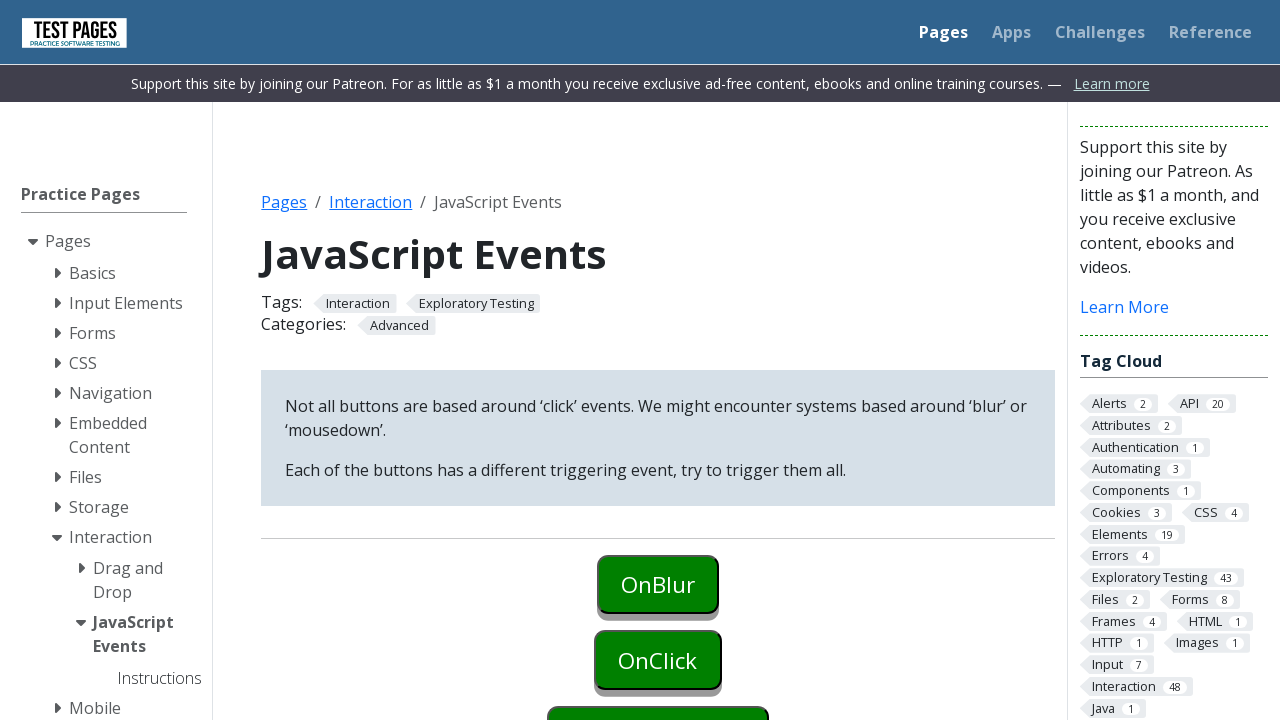

Clicked onblur button at (658, 584) on #onblur
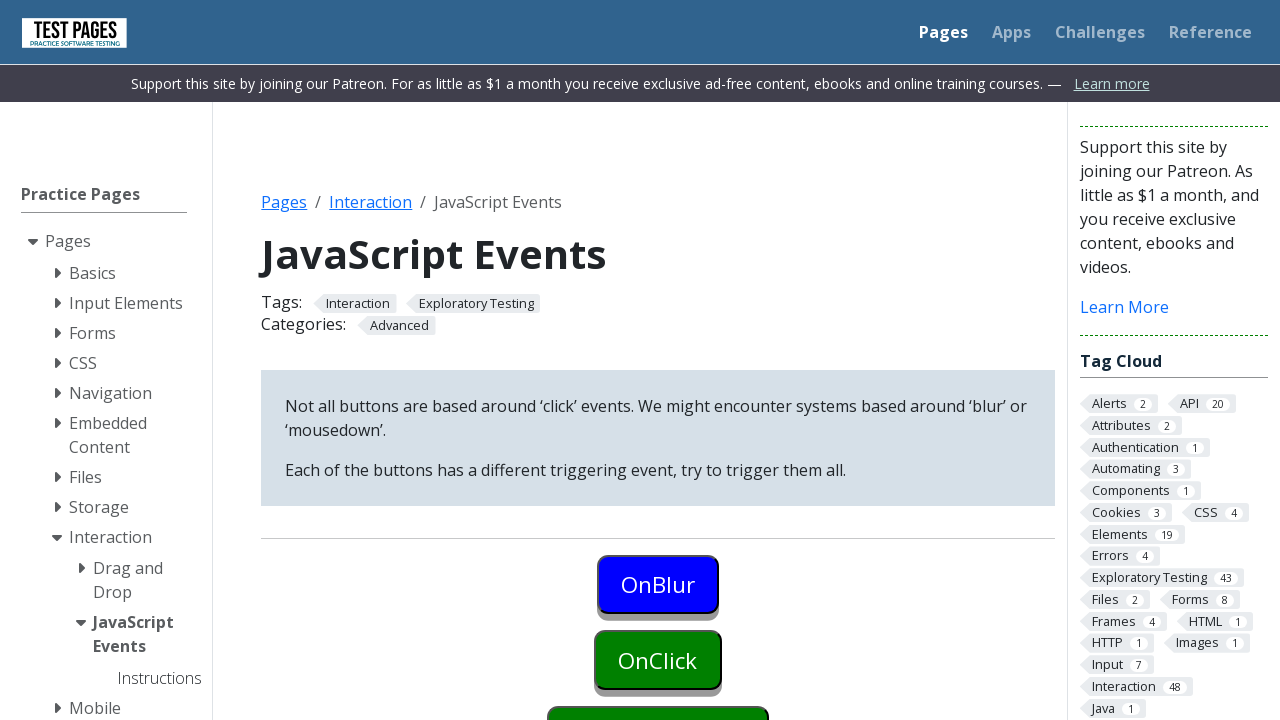

Clicked onclick button, triggering onblur event from previous element at (658, 660) on #onclick
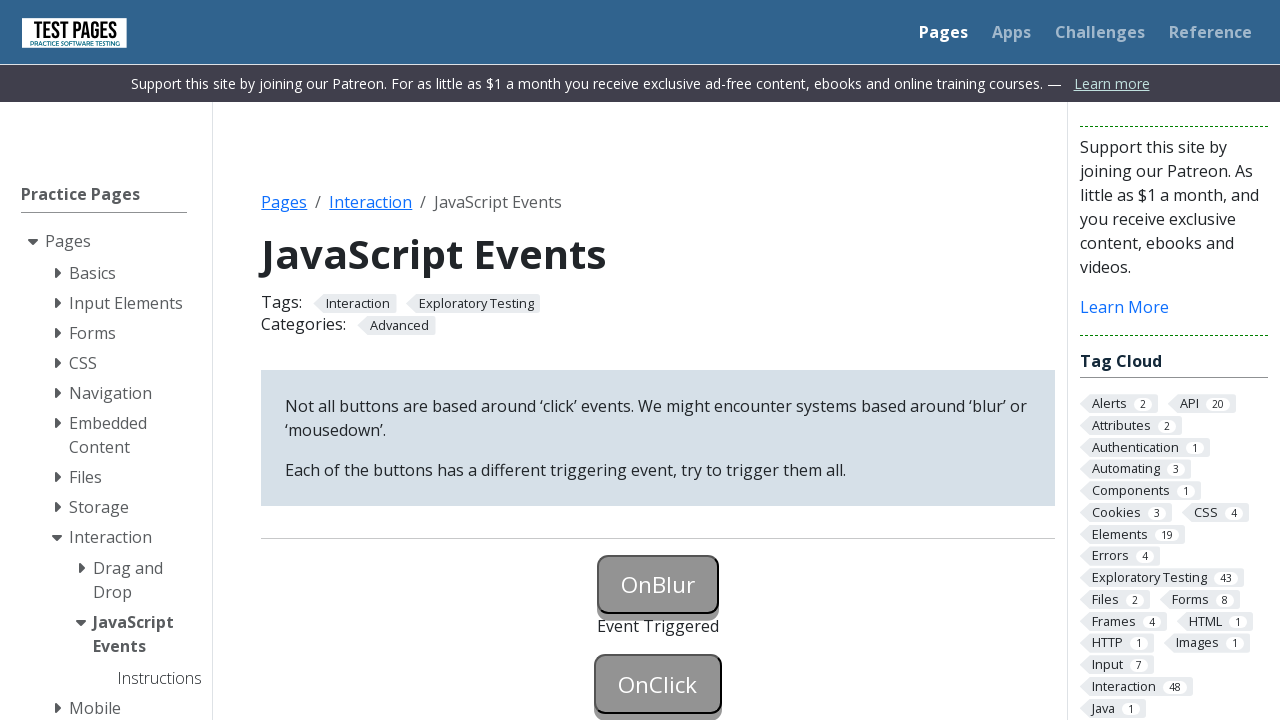

Clicked onclick button again to trigger onclick event at (658, 684) on #onclick
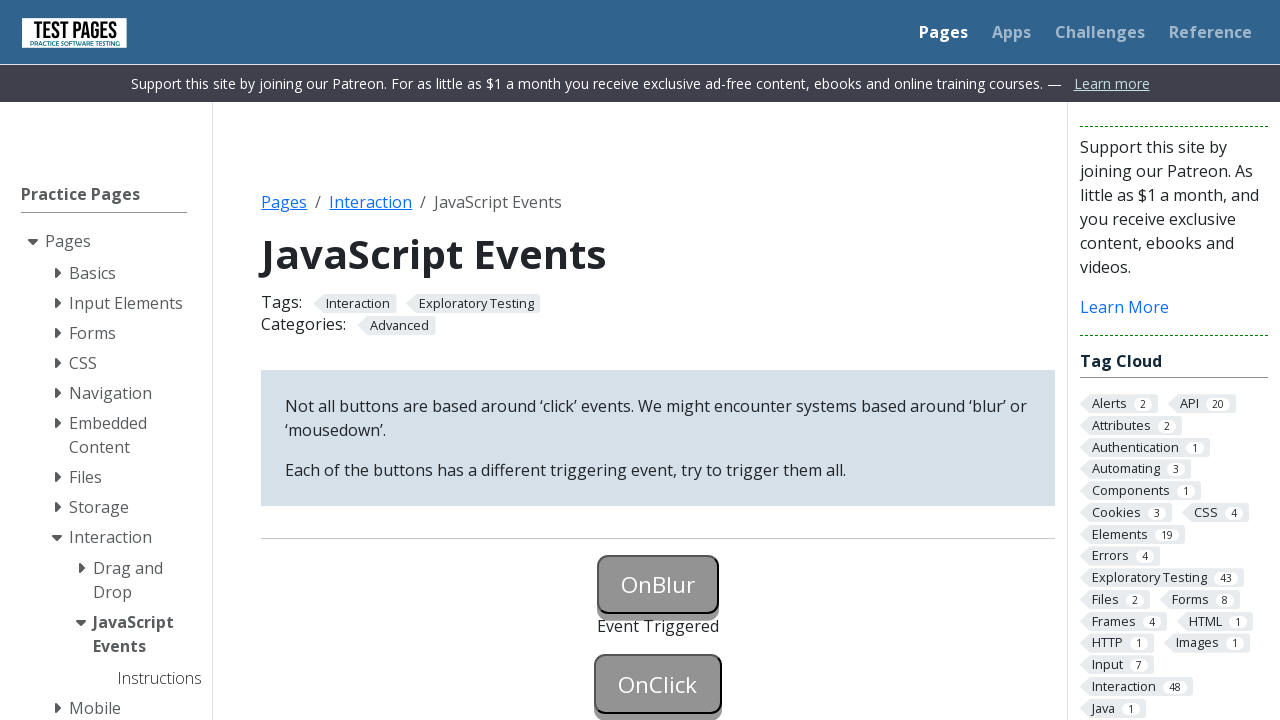

Right-clicked oncontextmenu button at (658, 360) on #oncontextmenu
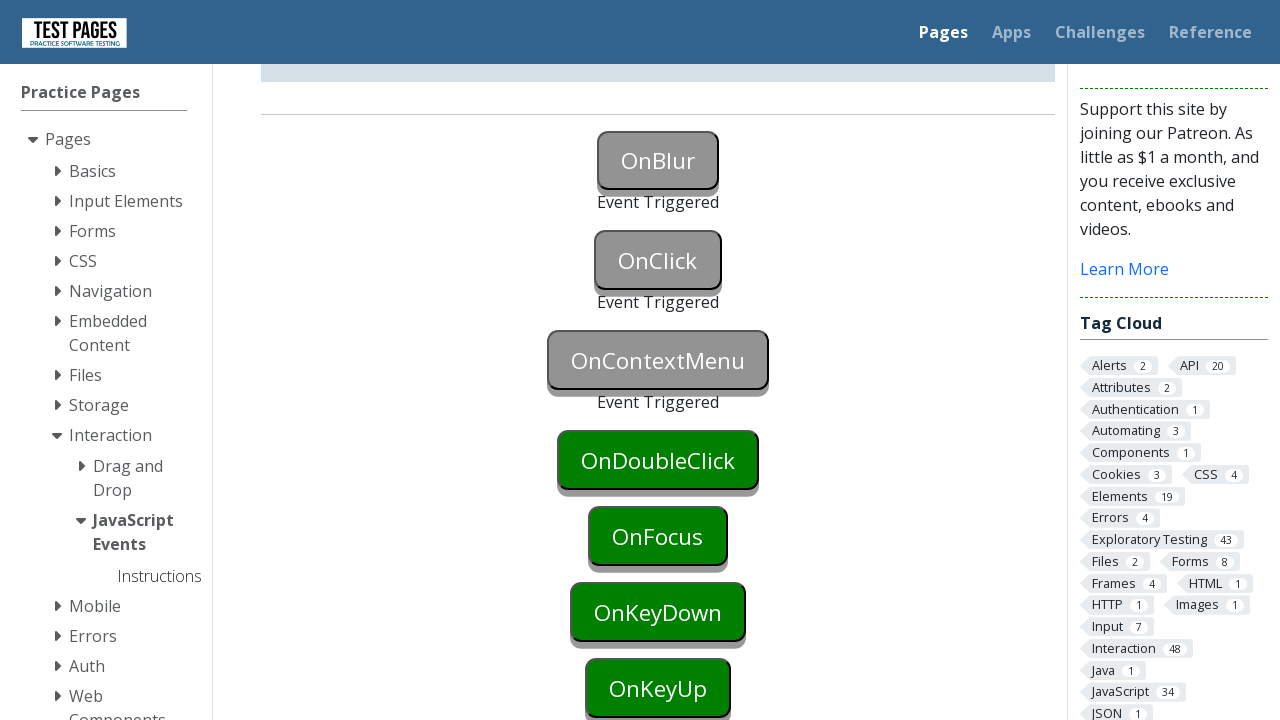

Double-clicked ondoubleclick button at (658, 460) on #ondoubleclick
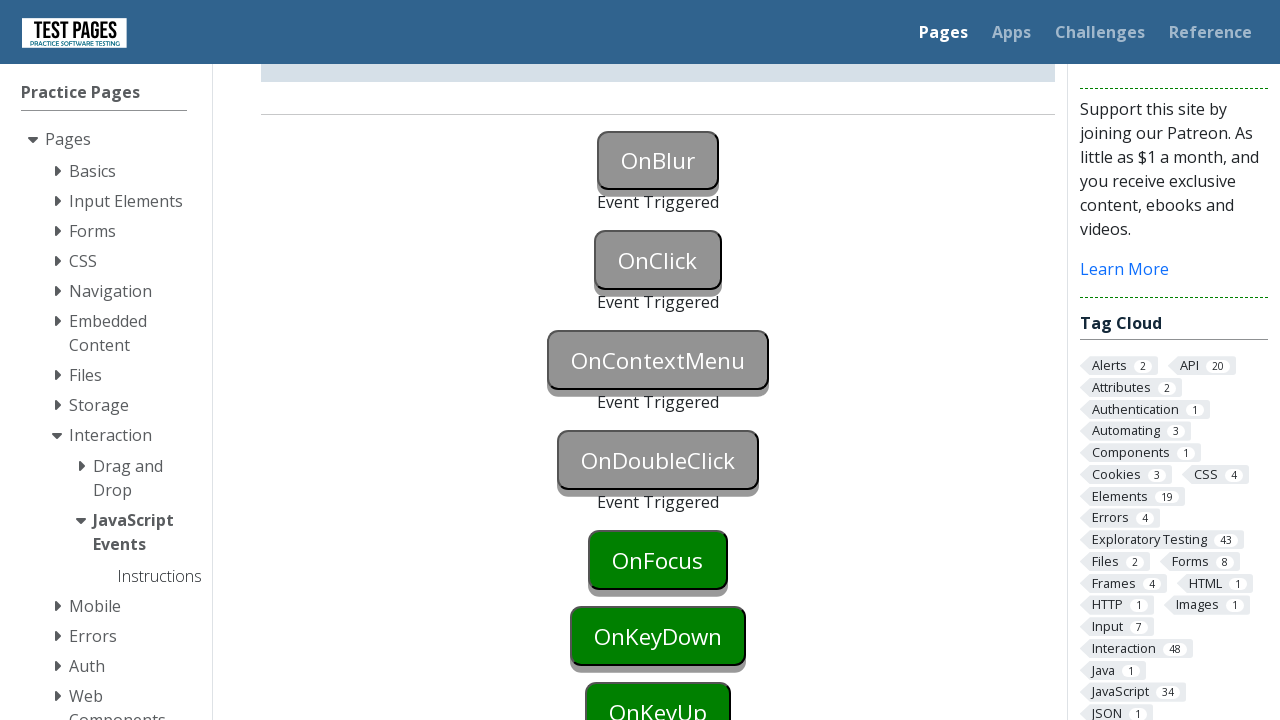

Clicked onfocus button at (658, 560) on #onfocus
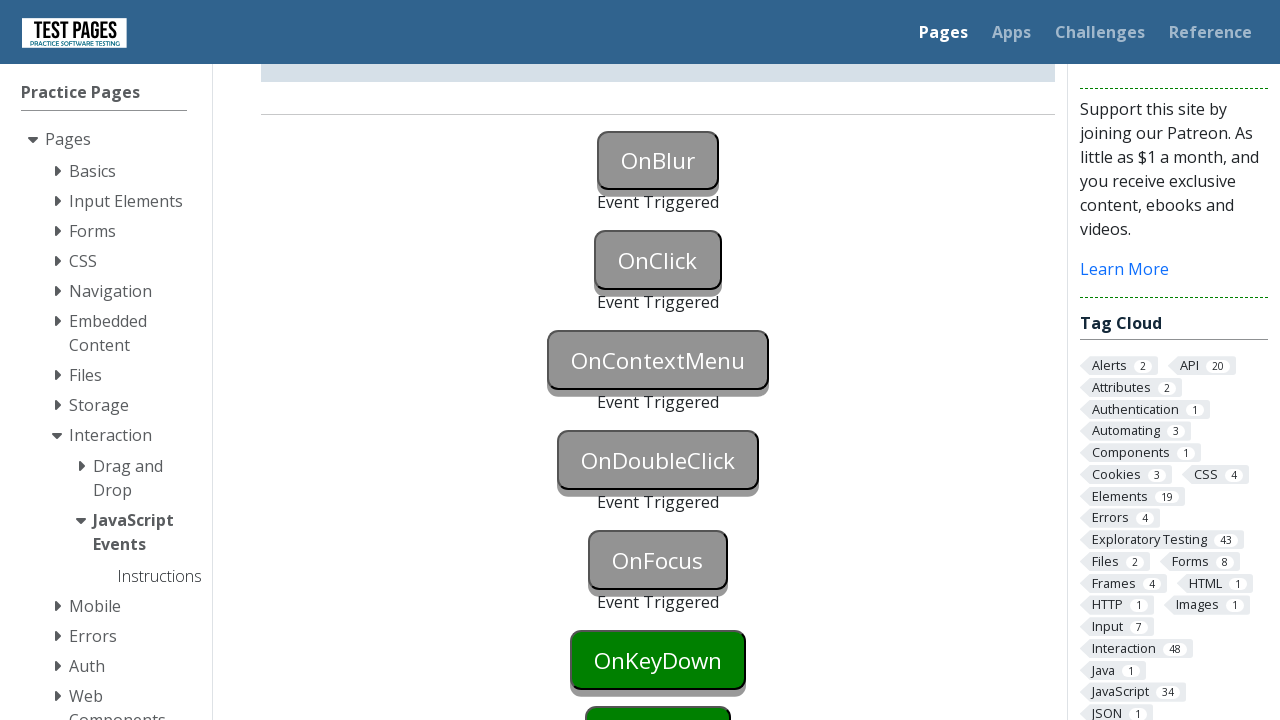

Clicked onkeydown button at (658, 660) on #onkeydown
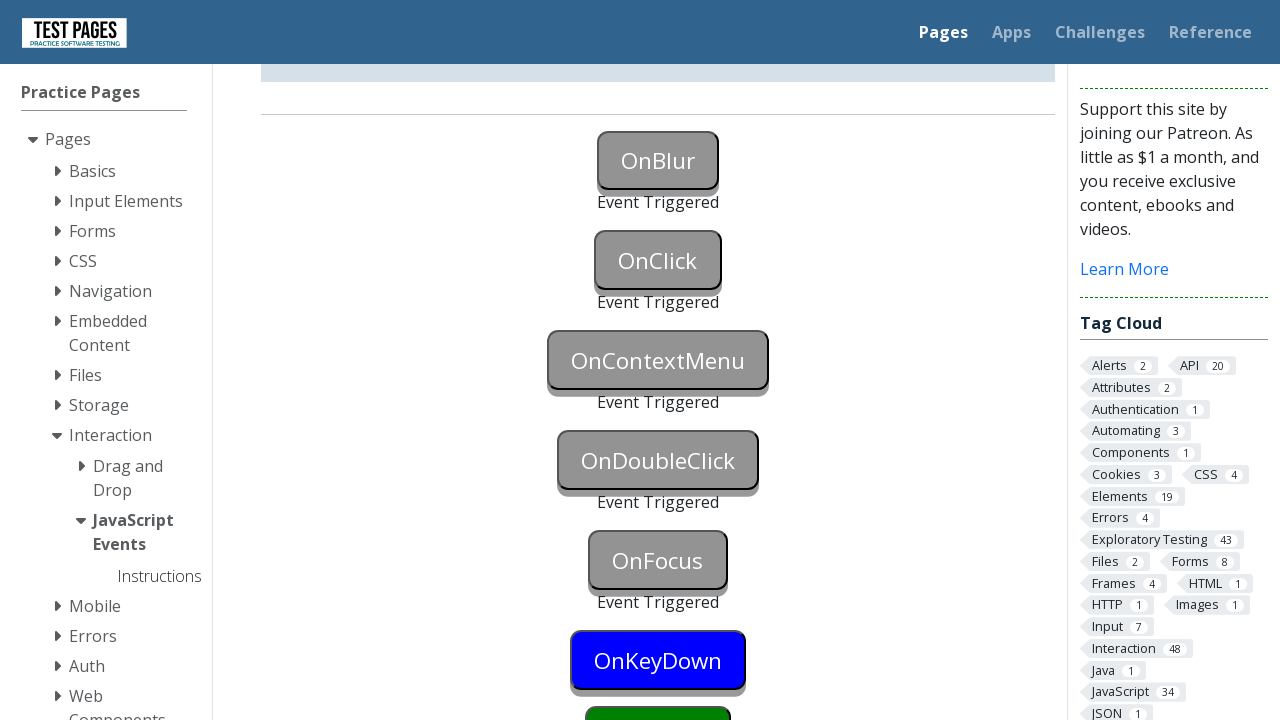

Pressed Space key to trigger onkeydown event
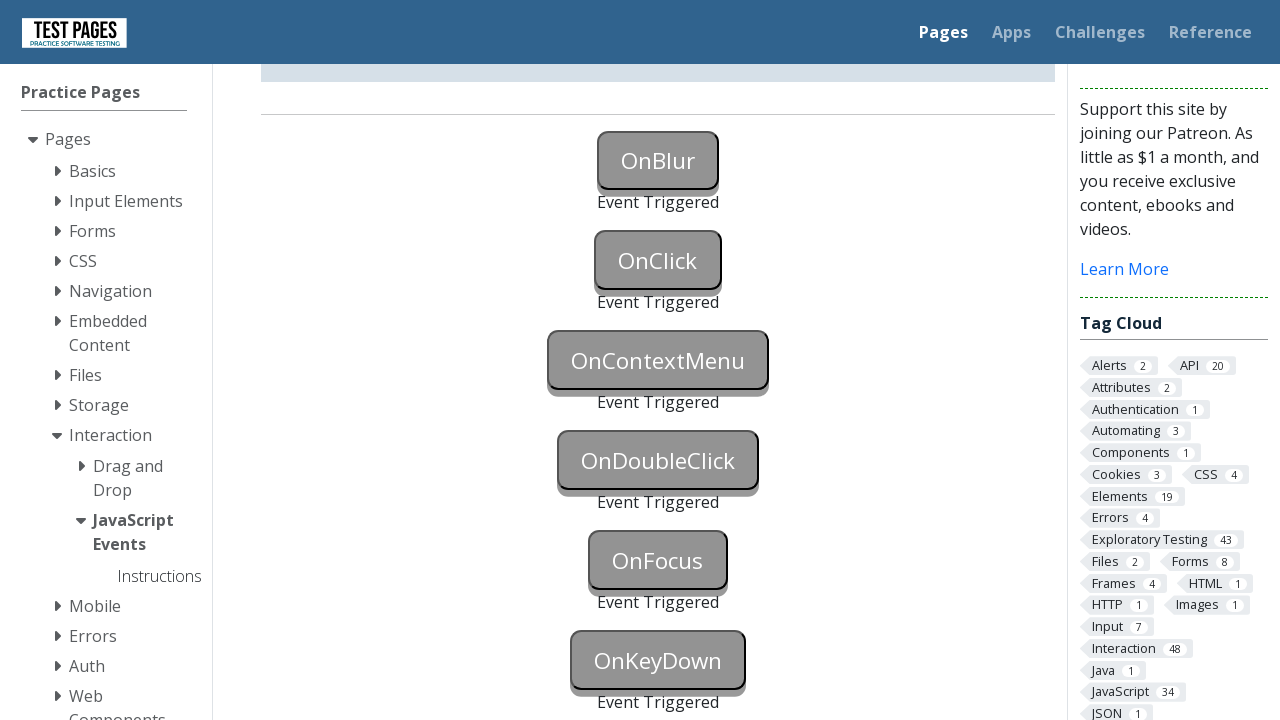

Clicked onkeyup button at (658, 360) on #onkeyup
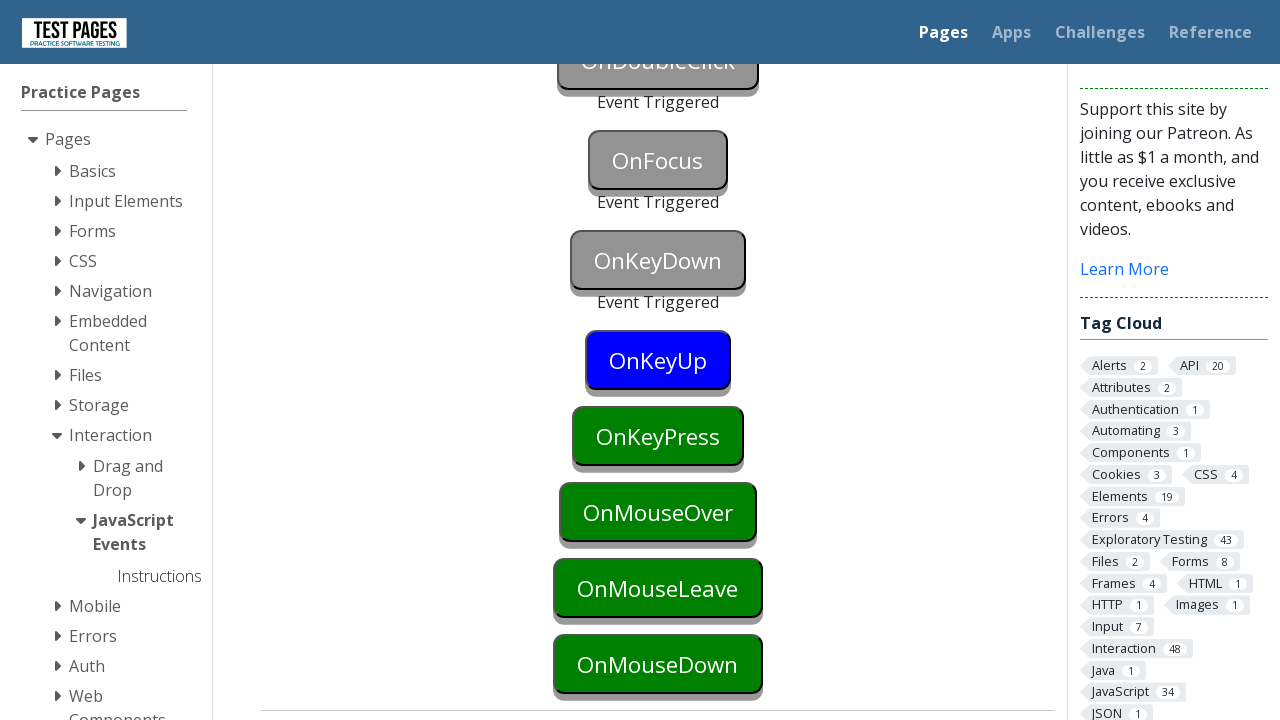

Pressed Space key to trigger onkeyup event
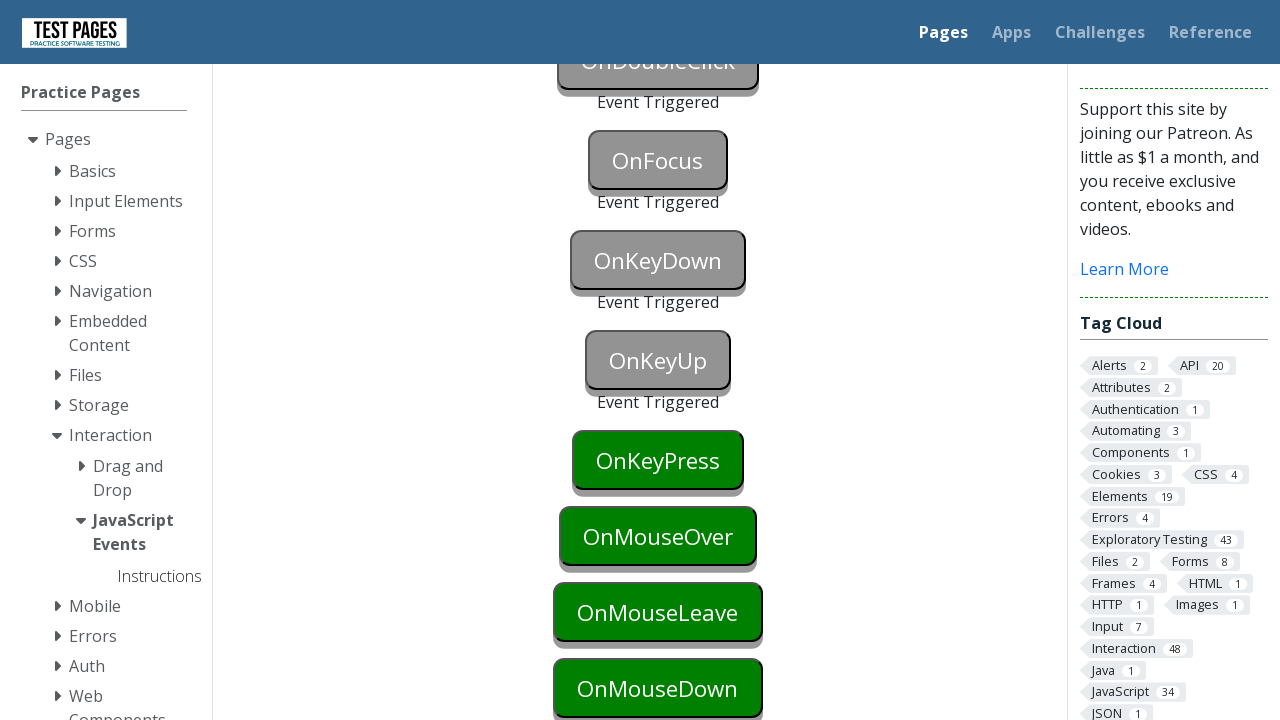

Clicked onkeypress button at (658, 460) on #onkeypress
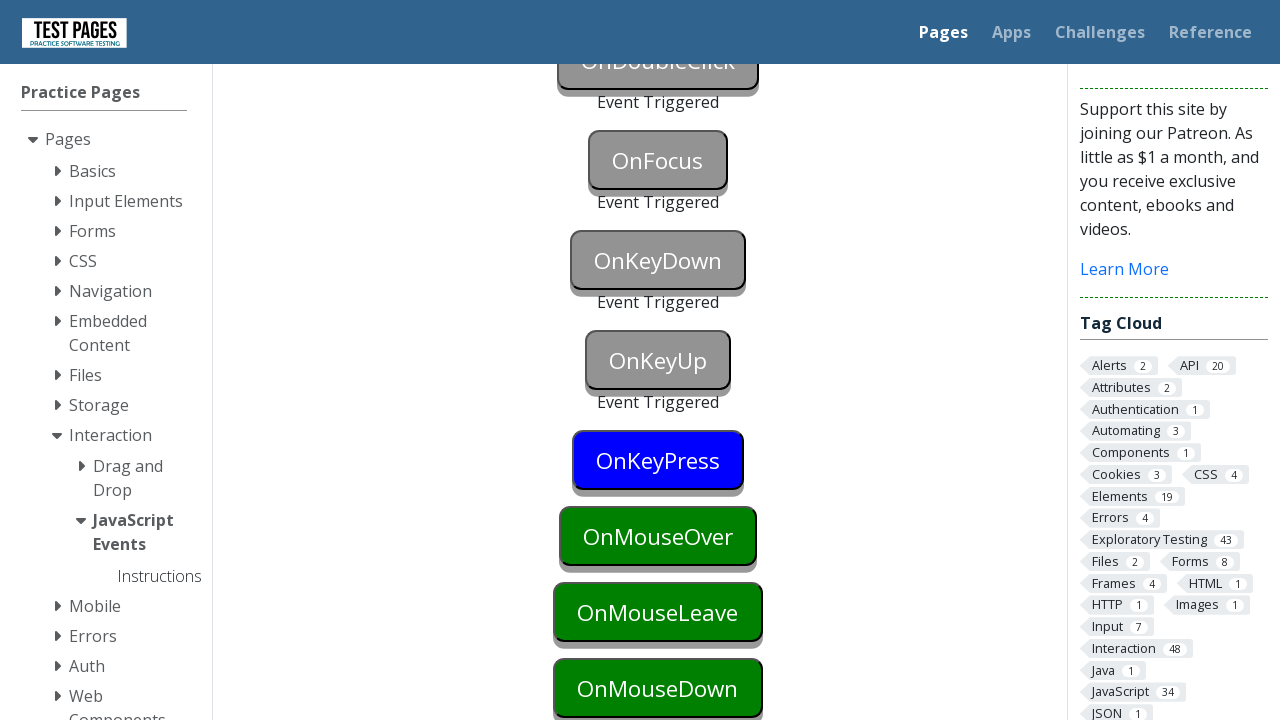

Pressed Space key to trigger onkeypress event
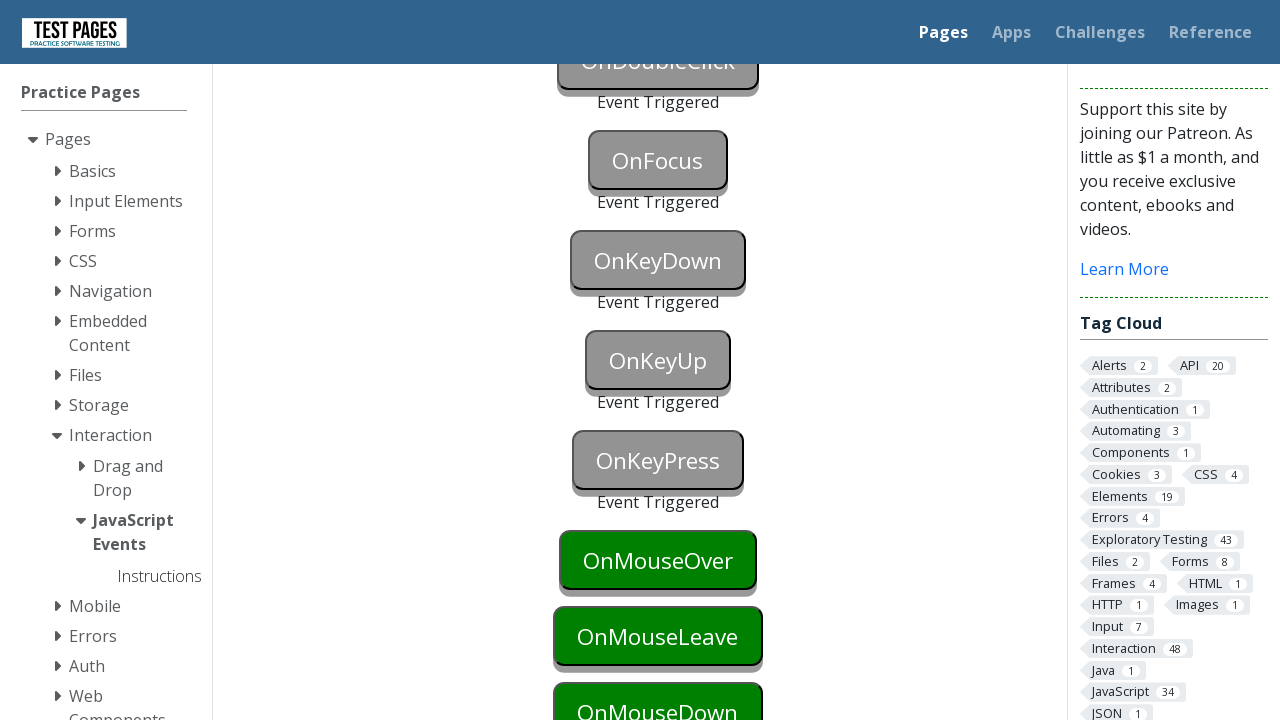

Hovered over onmouseover button to trigger event at (658, 560) on #onmouseover
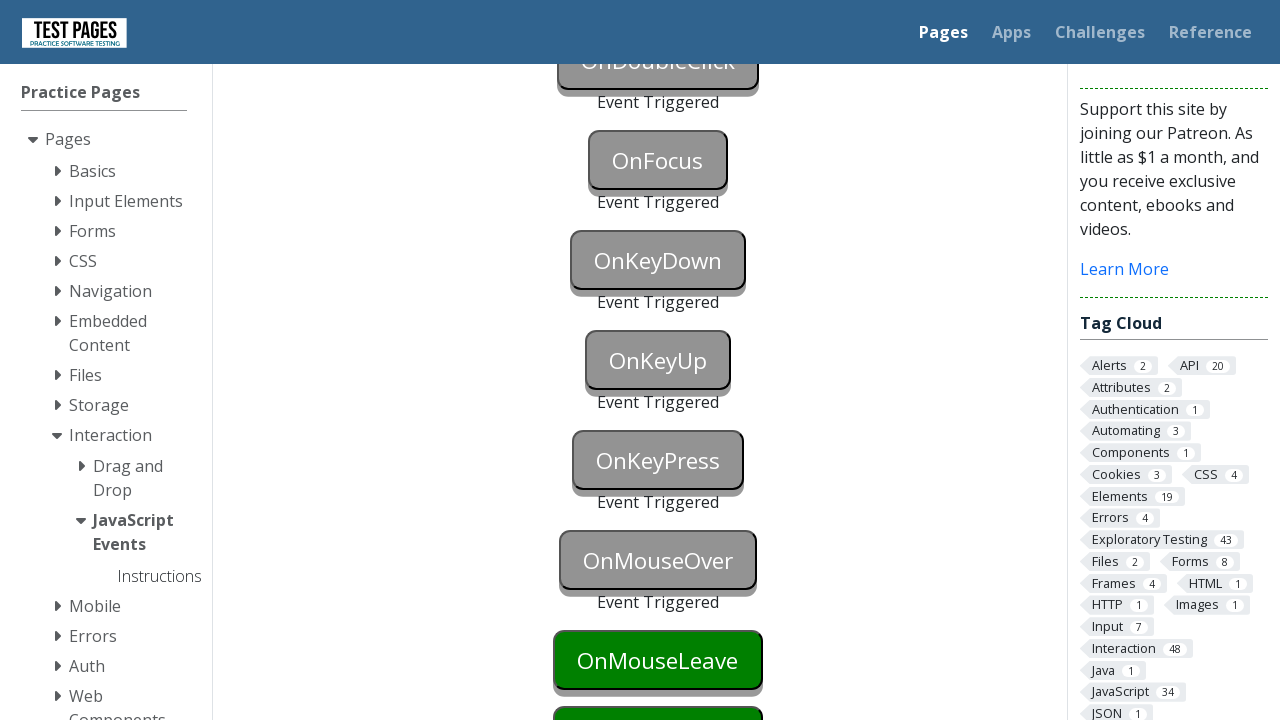

Hovered over onmouseleave button at (658, 660) on #onmouseleave
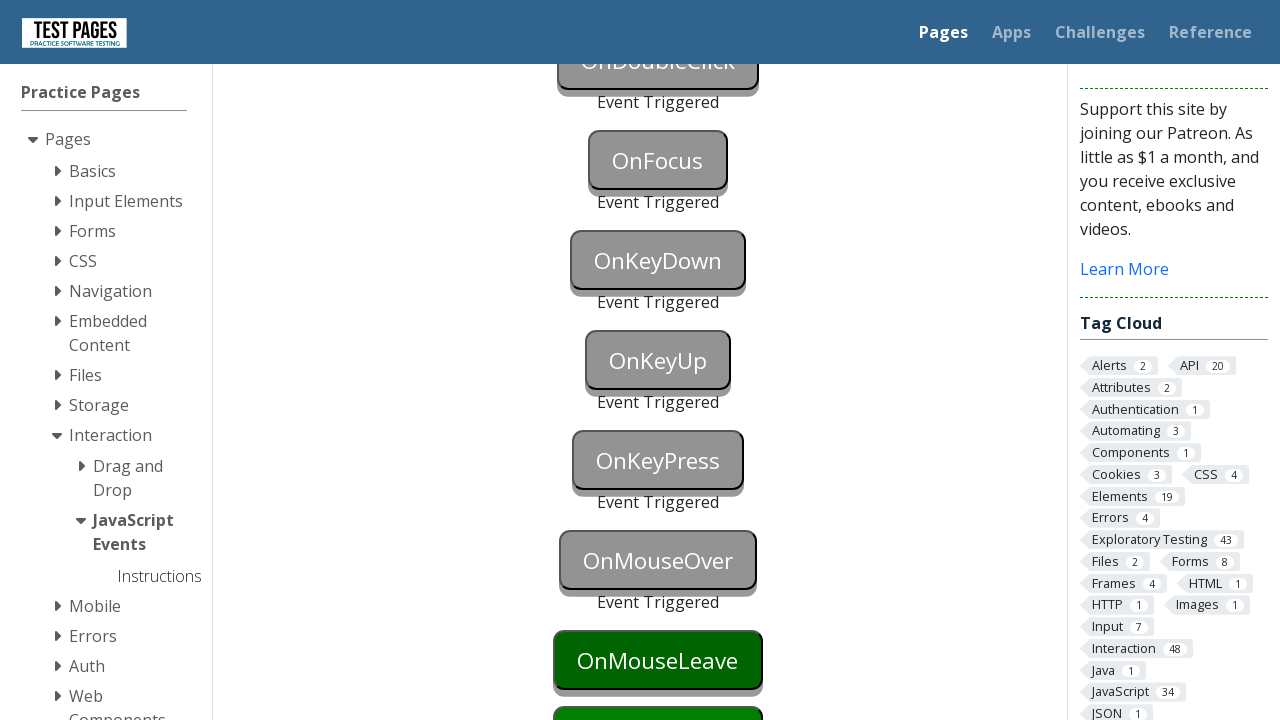

Clicked onmousedown button, triggering onmouseleave event from previous element at (658, 690) on #onmousedown
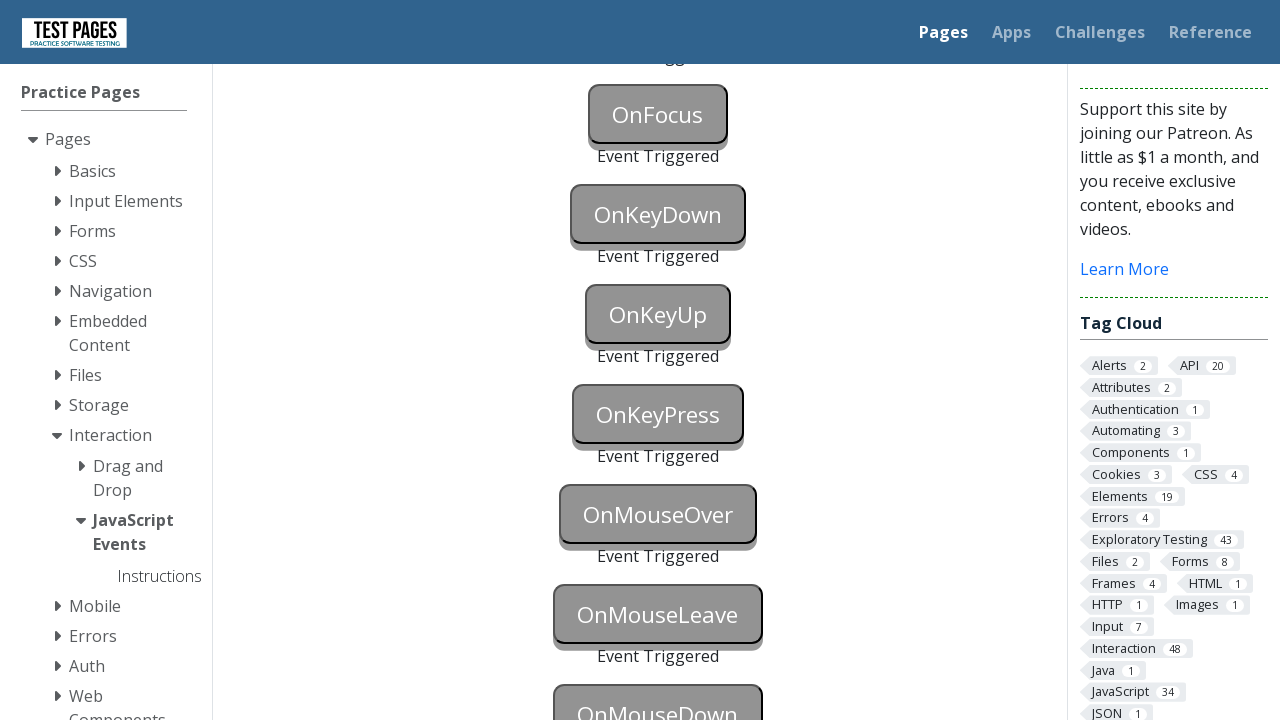

Clicked onmousedown button again to trigger onmousedown event at (658, 690) on #onmousedown
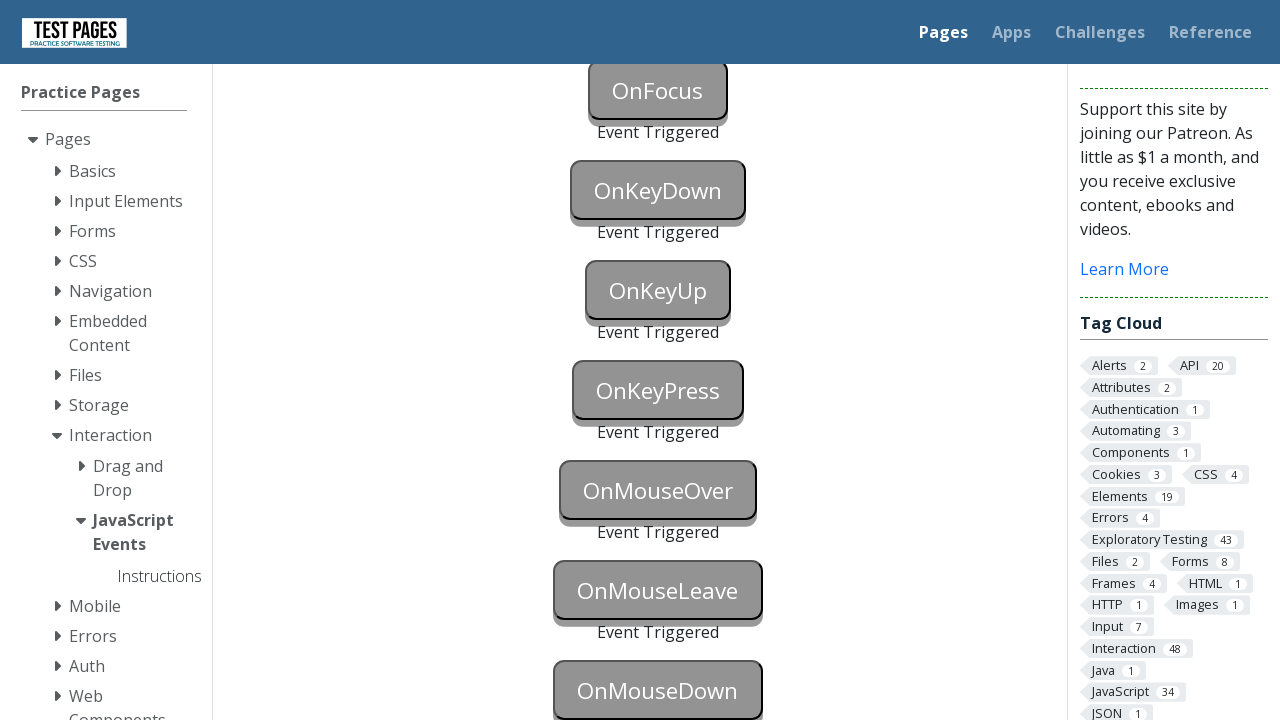

Waited for event triggered indicators to appear
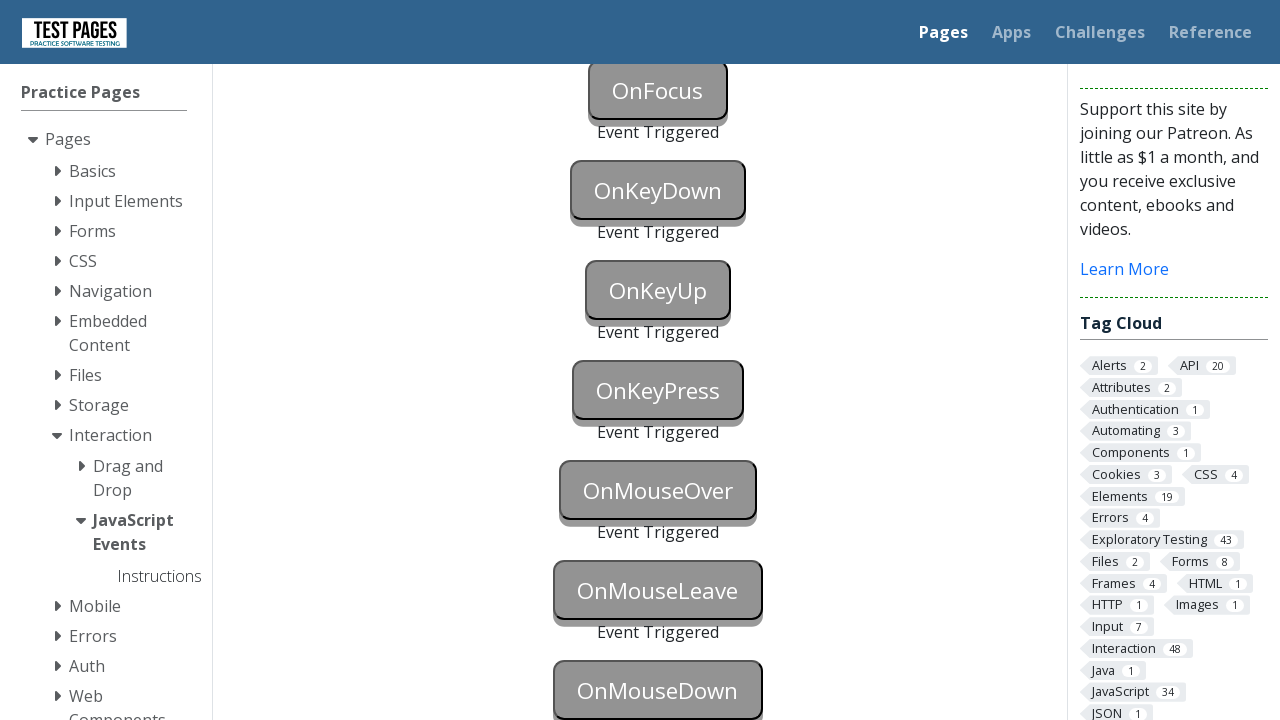

Located all event triggered indicators
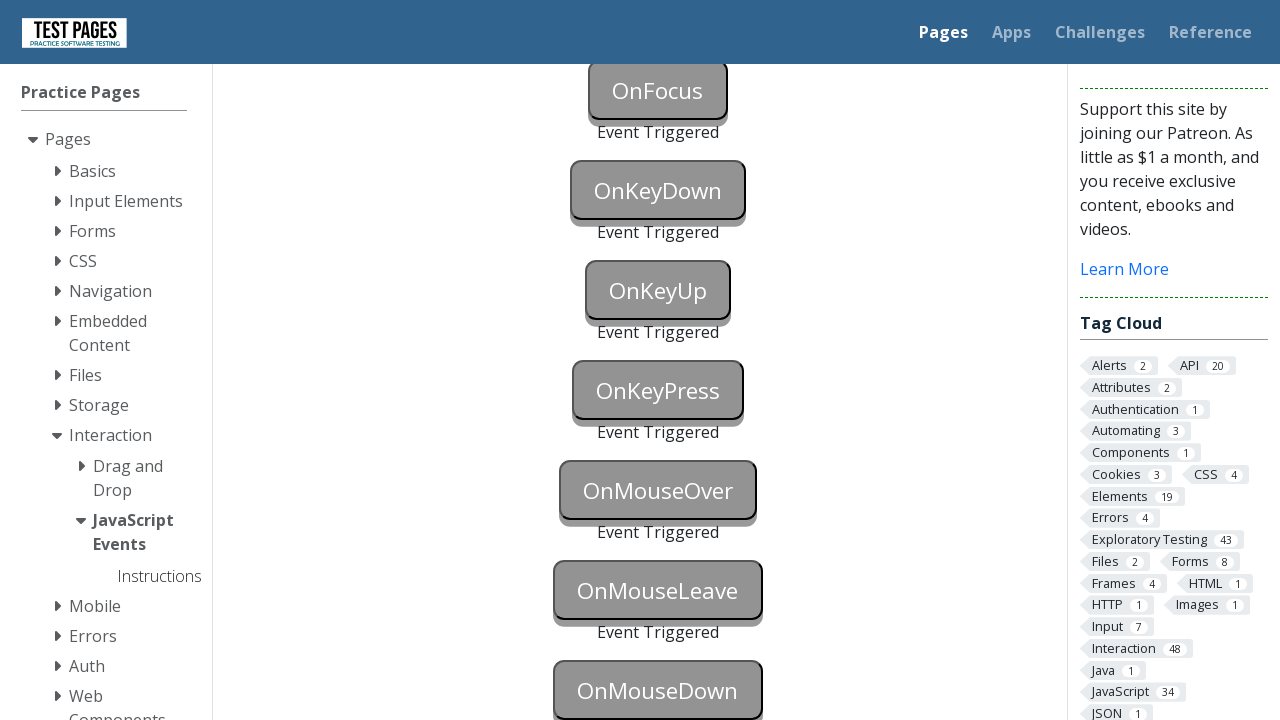

Verified all 11 JavaScript events were triggered successfully
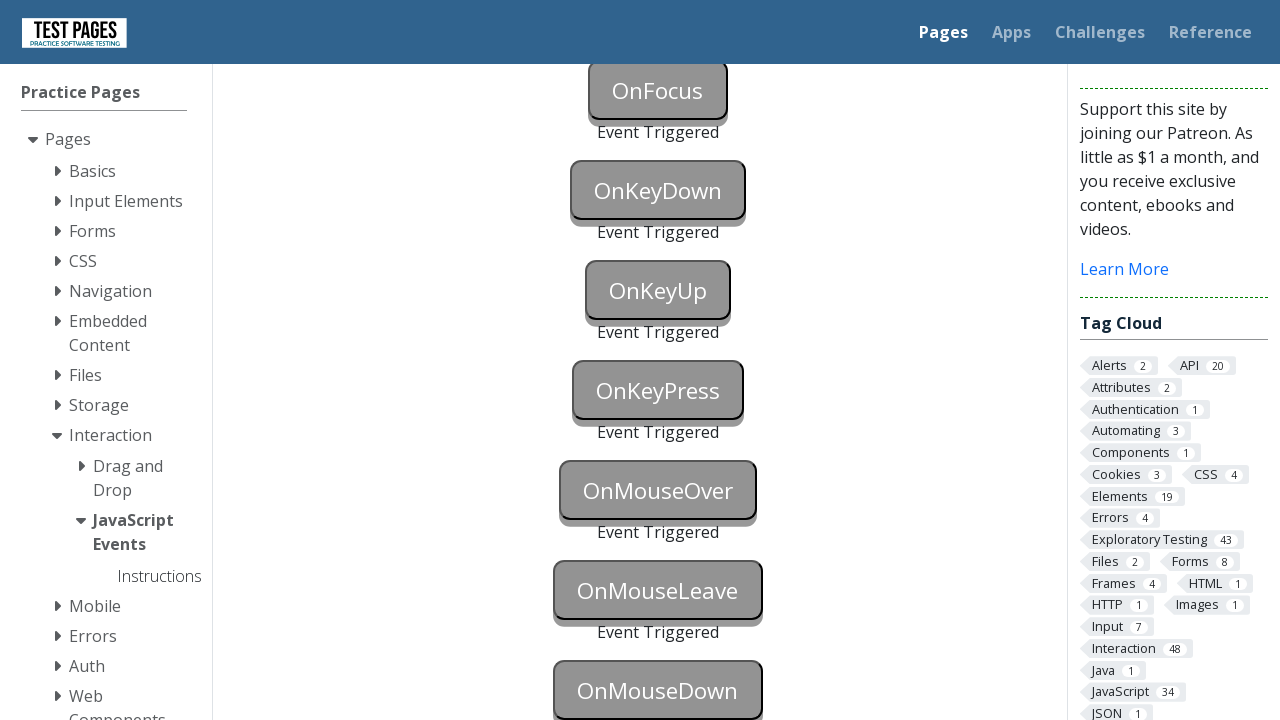

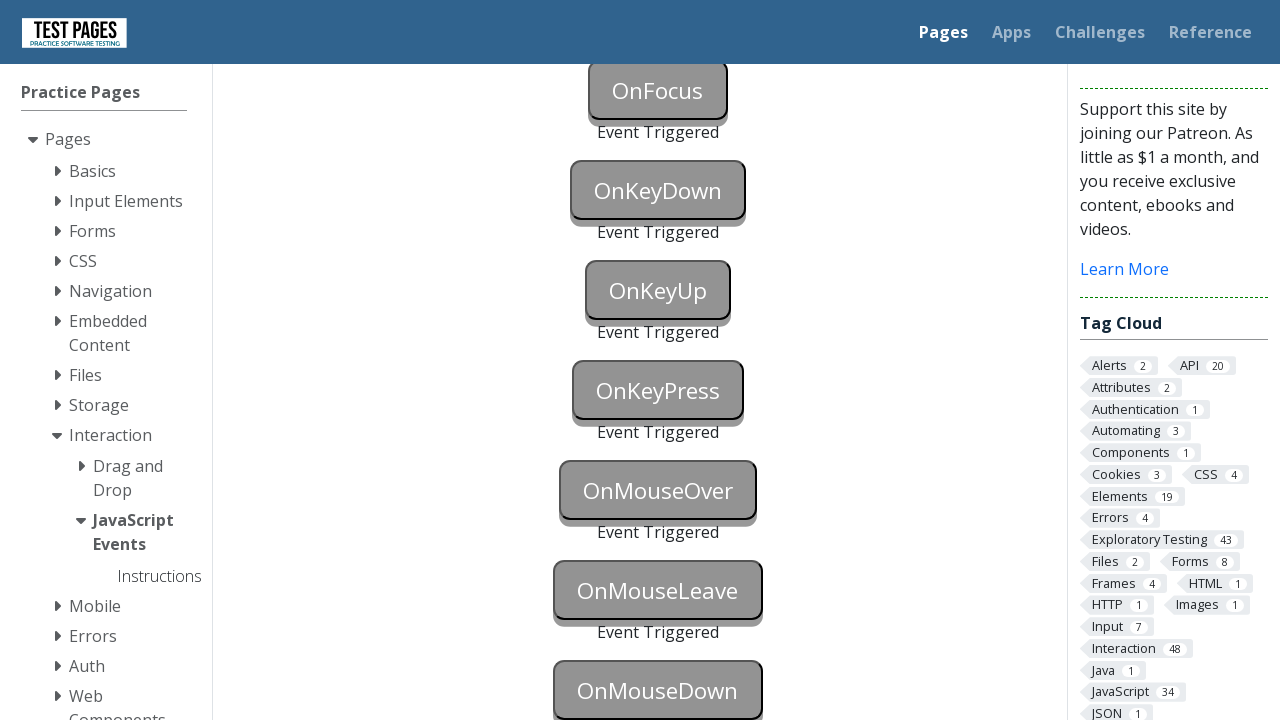